Tests registration form submission by filling in first name, last name, and email fields, then verifying successful registration message

Starting URL: http://suninjuly.github.io/registration1.html

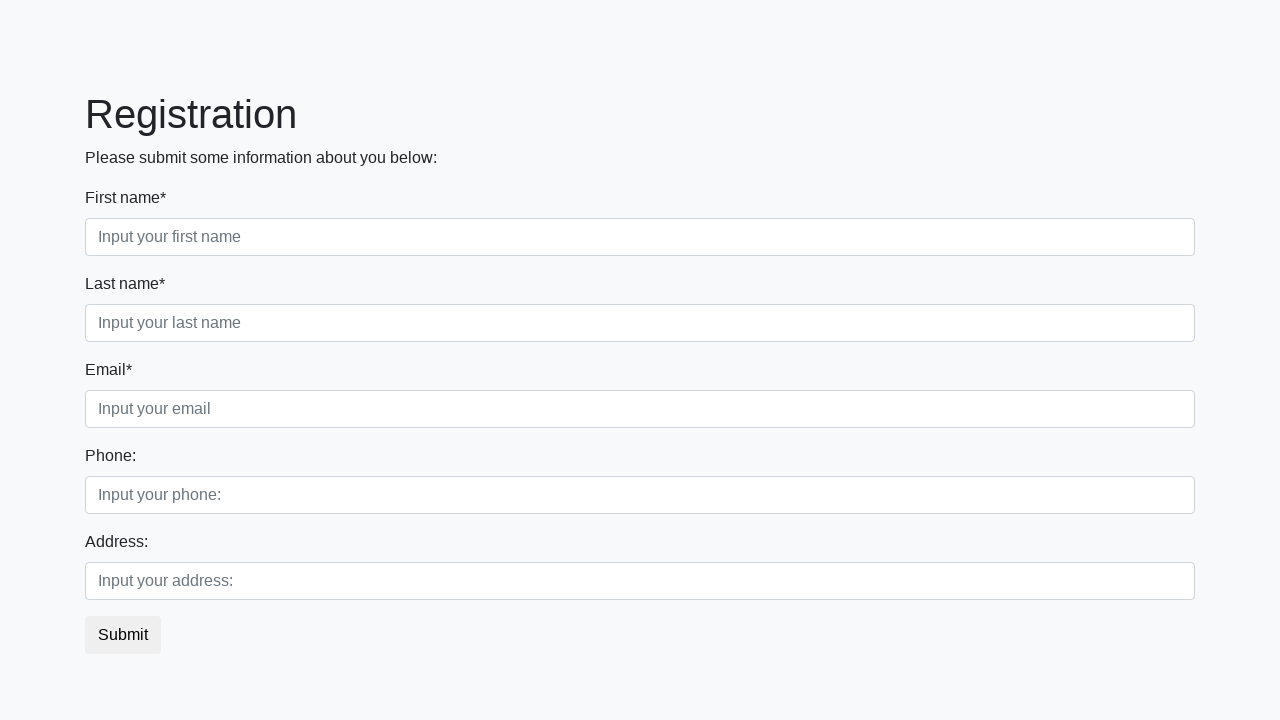

Navigated to registration form page
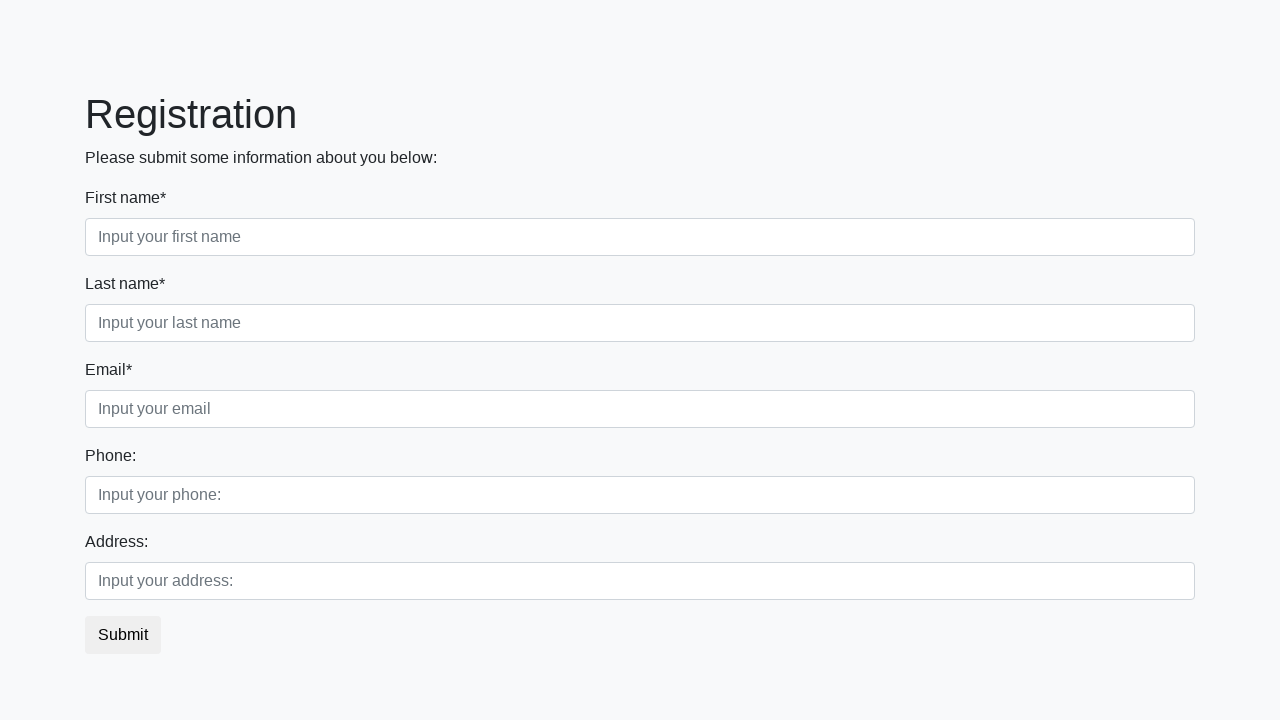

Filled first name field with 'Vadim' on [placeholder="Input your first name"]
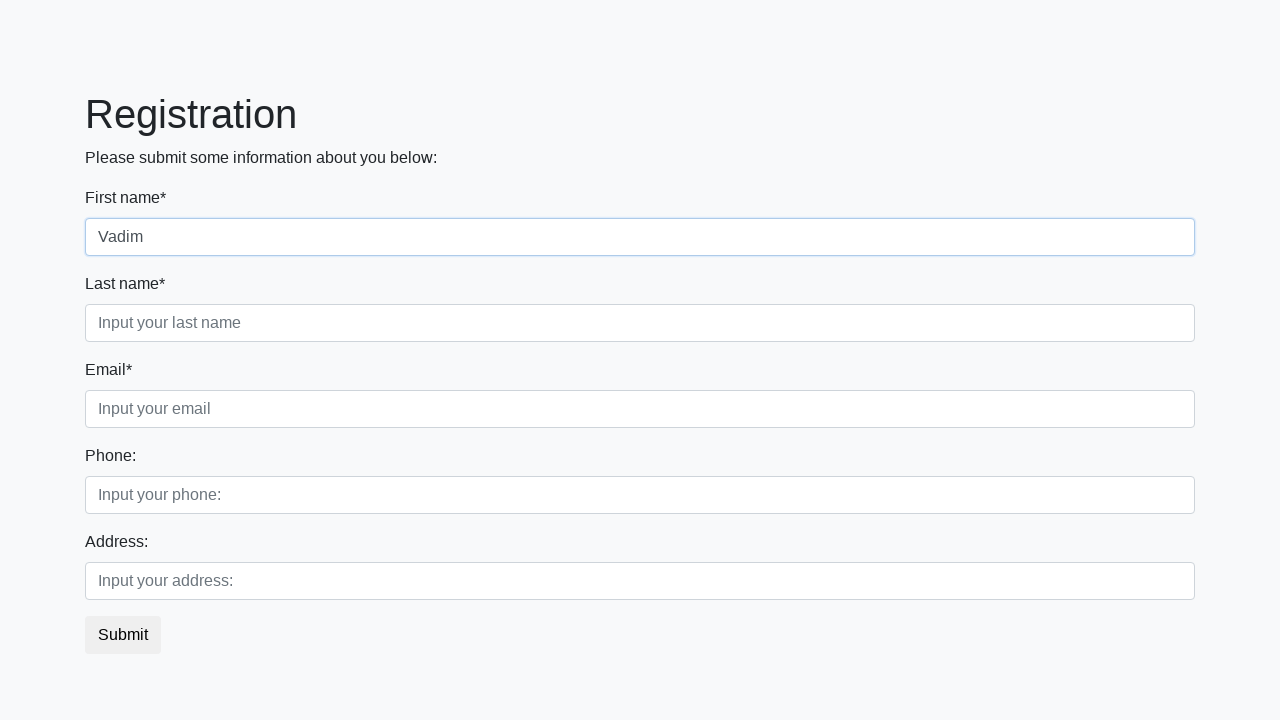

Filled last name field with 'Petrov' on [placeholder="Input your last name"]
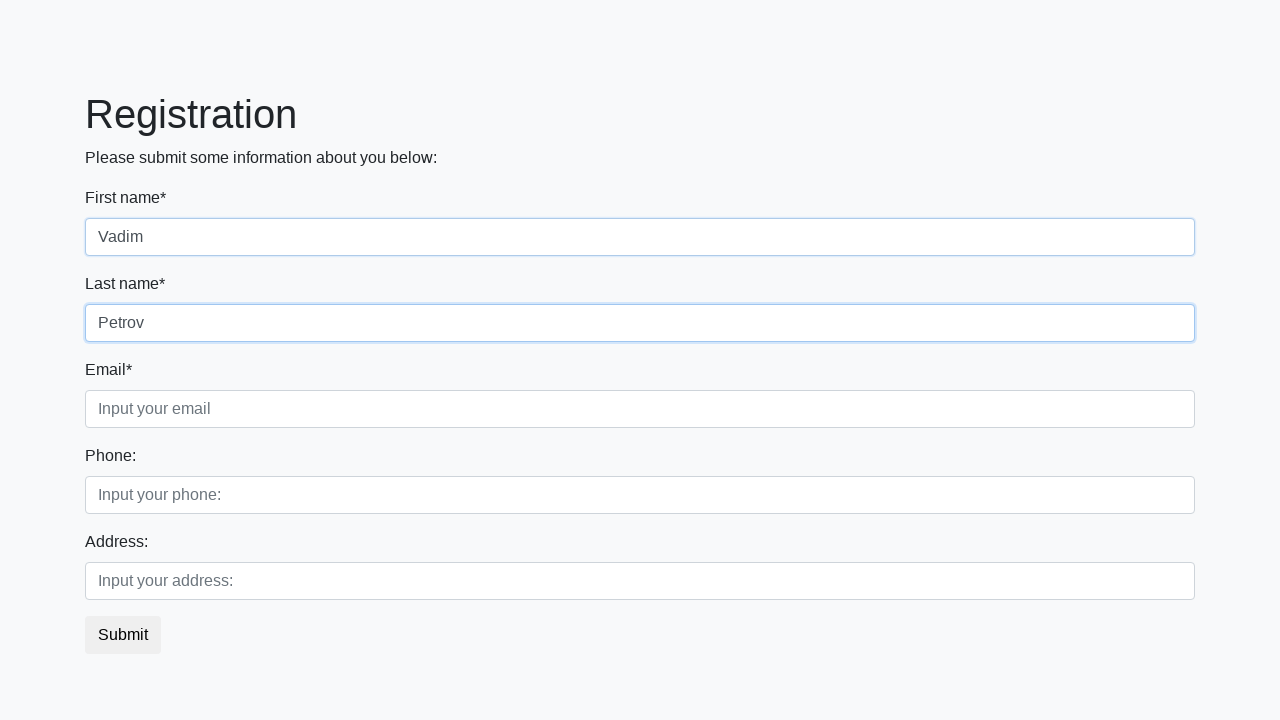

Filled email field with 'vadim.petrov@example.com' on [placeholder="Input your email"]
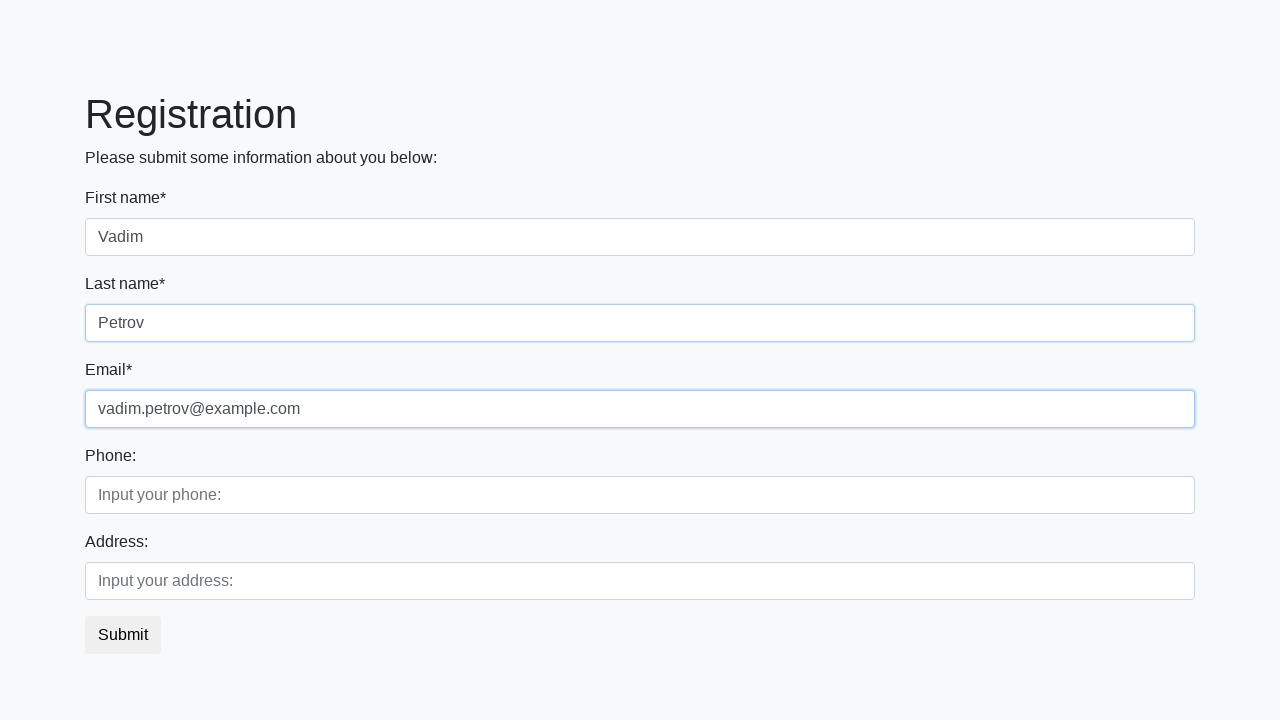

Clicked submit button to register at (123, 635) on button.btn
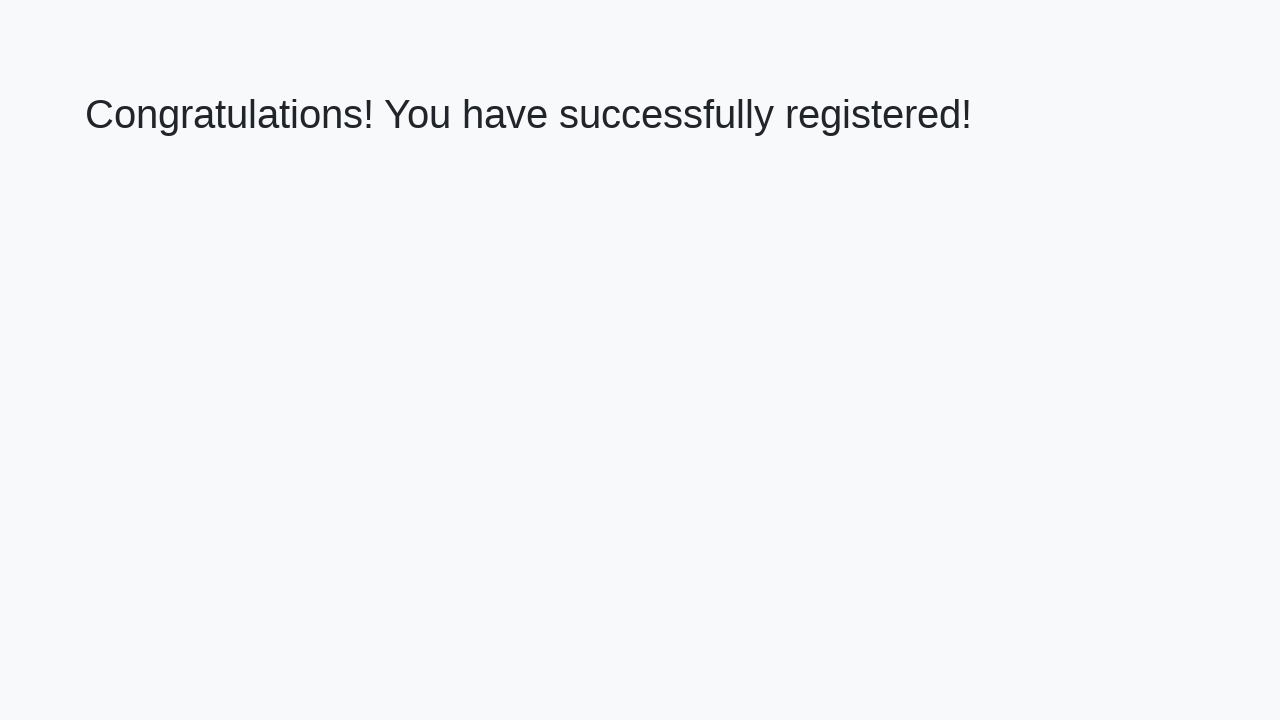

Success message appeared - registration completed
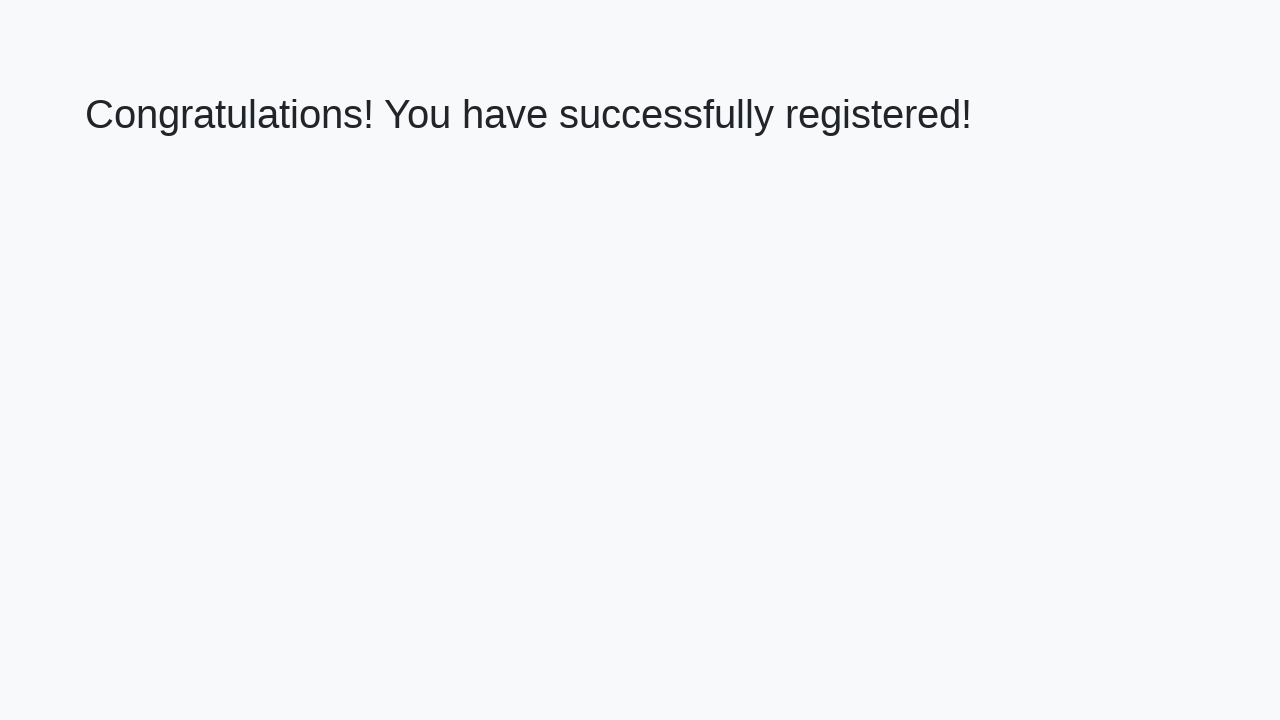

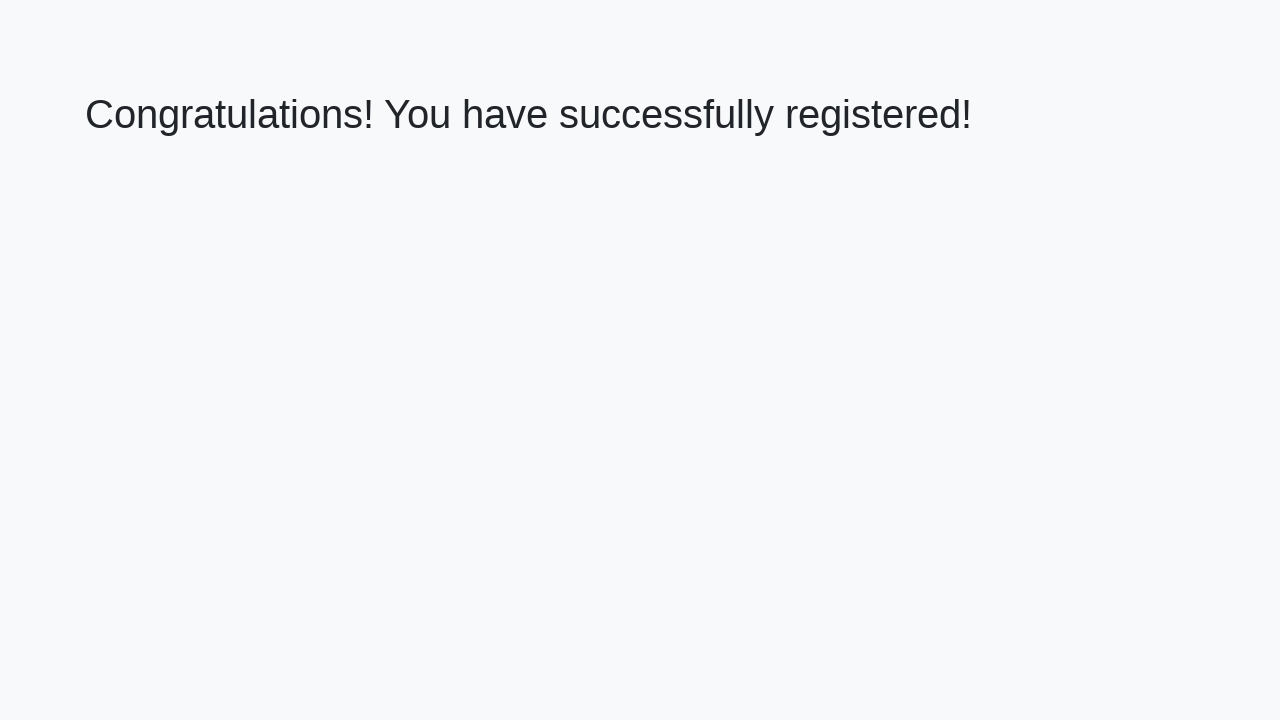